Tests navigation from Playwright homepage to Java documentation by clicking Docs link, hovering over Node.js button, selecting Java, and verifying the page URL and description text.

Starting URL: https://playwright.dev/

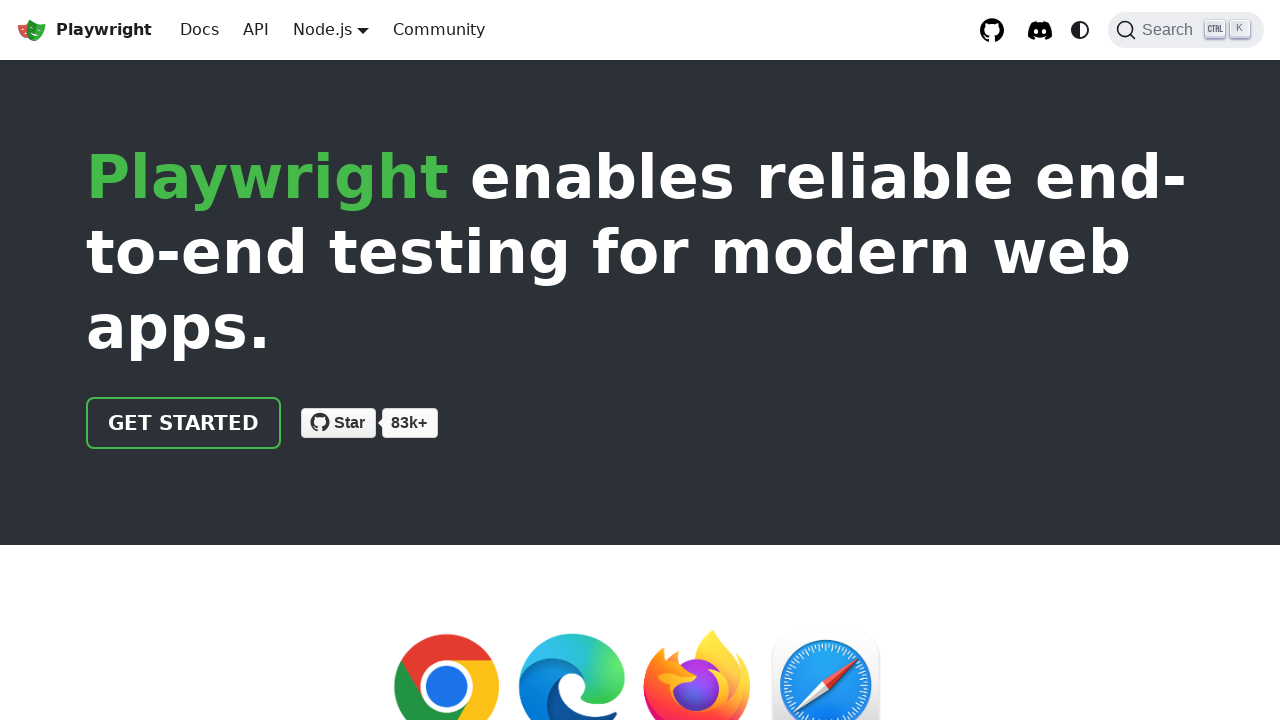

Clicked Docs link on Playwright homepage at (200, 30) on internal:role=link[name="Docs"i]
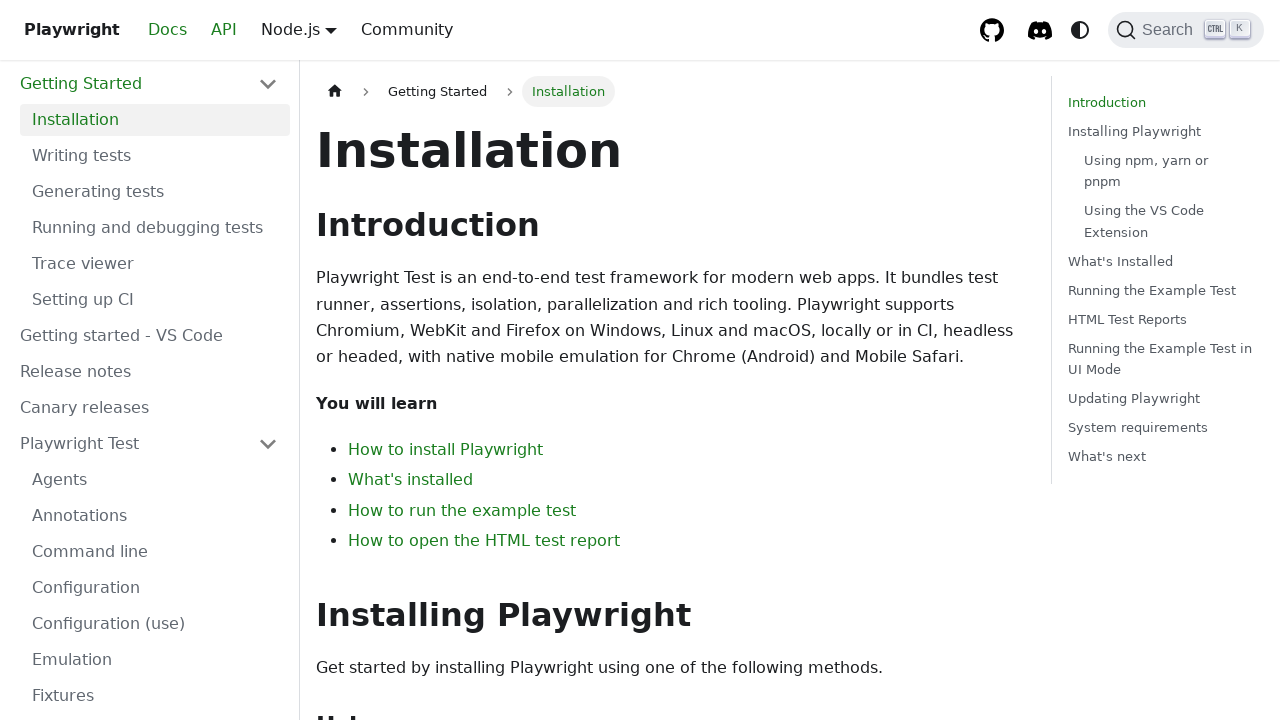

Hovered over Node.js button to reveal dropdown menu at (322, 29) on internal:role=button[name="Node.js"i]
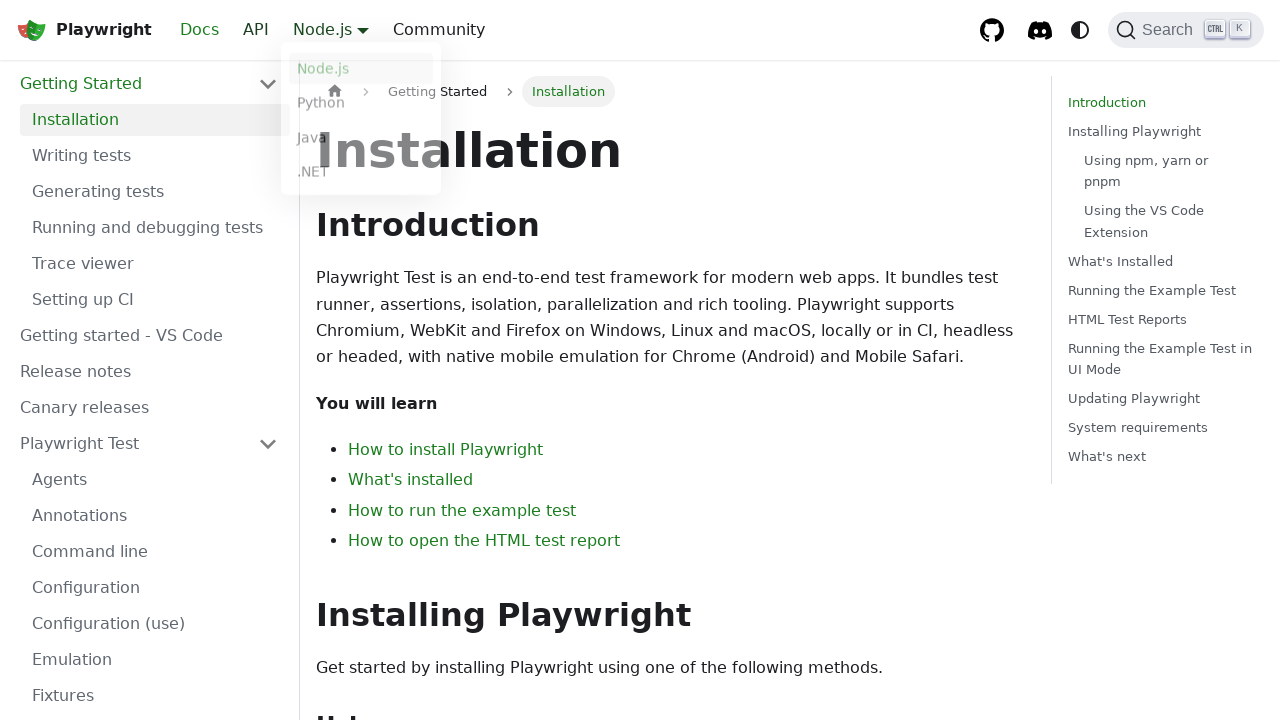

Clicked Java link from the dropdown menu at (361, 142) on internal:label="Main"s >> internal:role=link[name="Java"i]
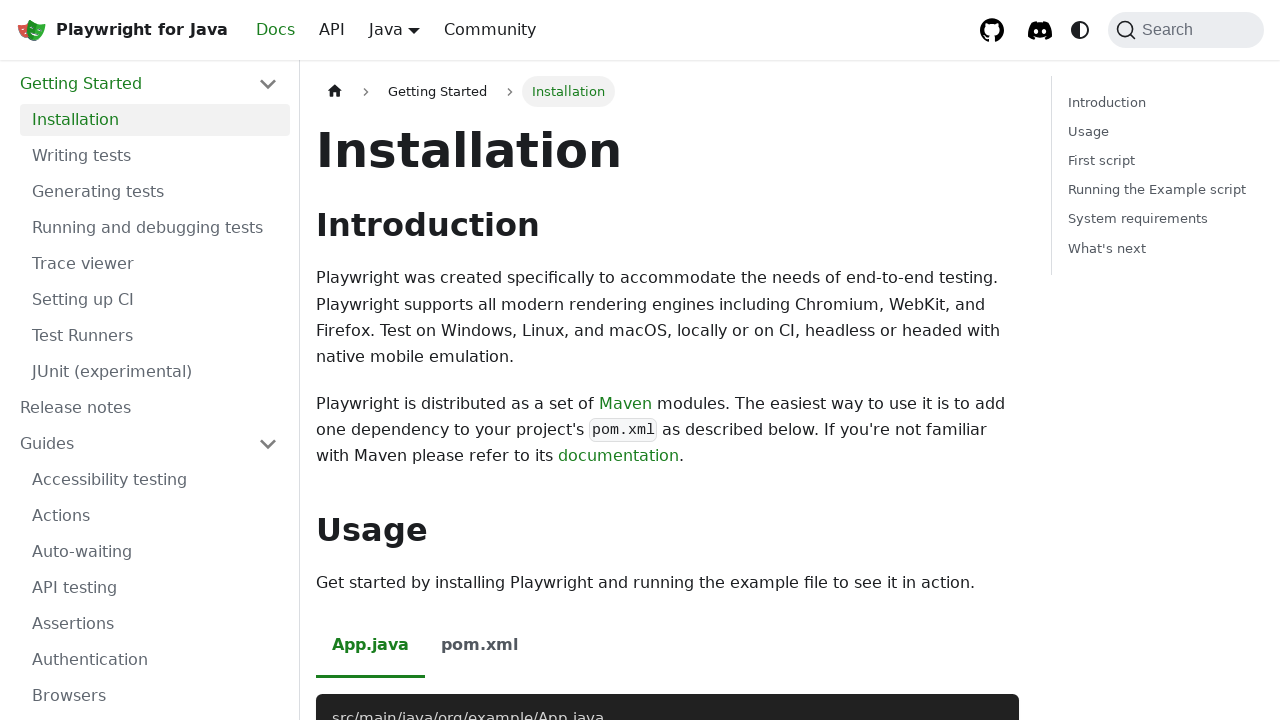

Verified Java documentation page URL is correct
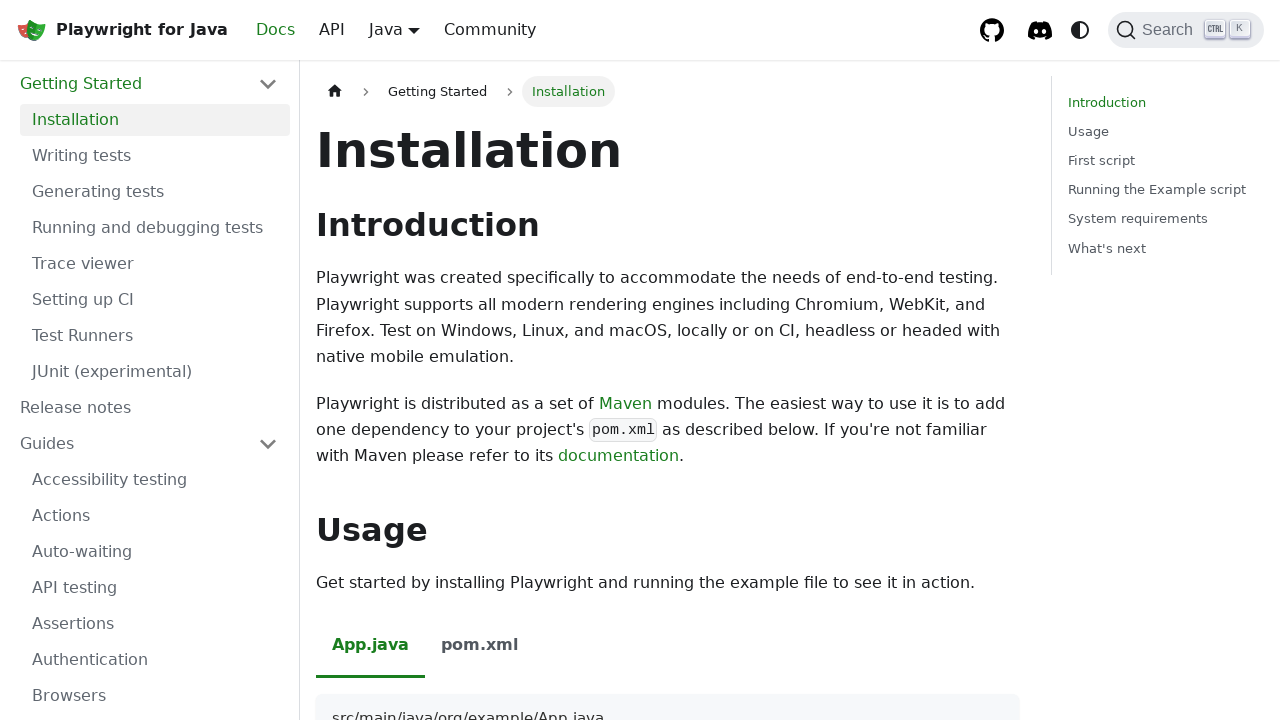

Verified Java description text is visible on the page
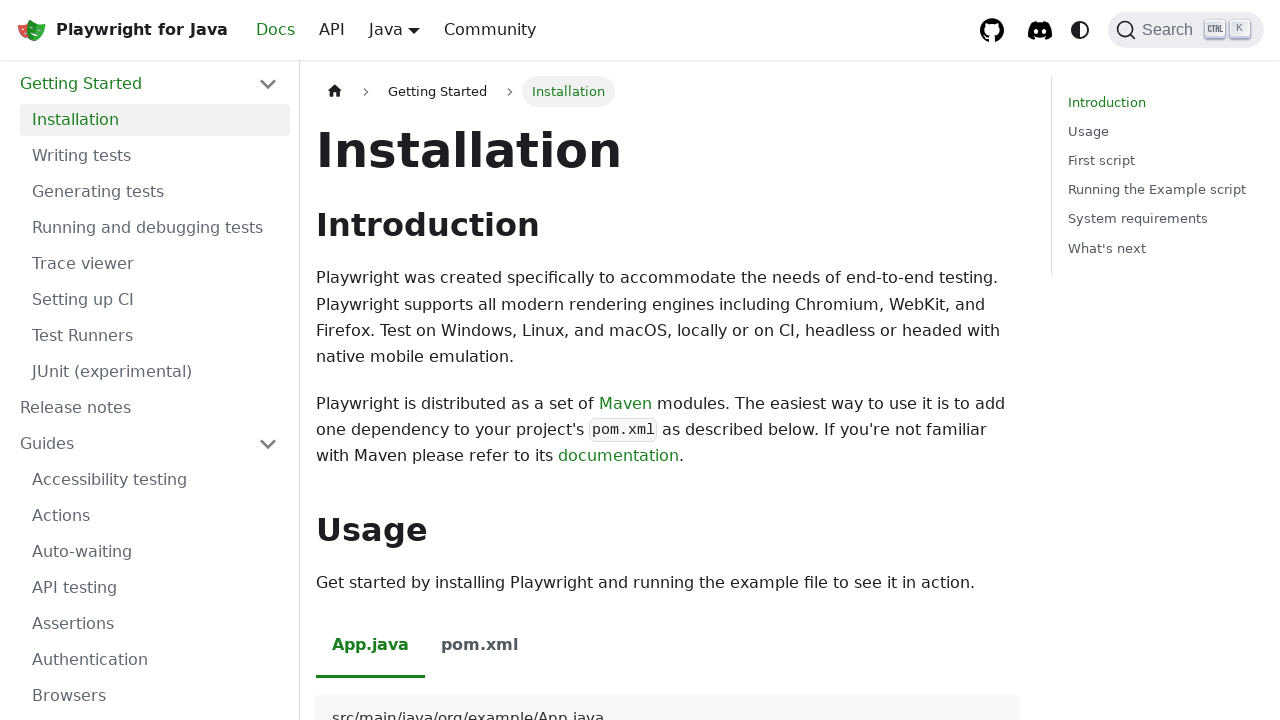

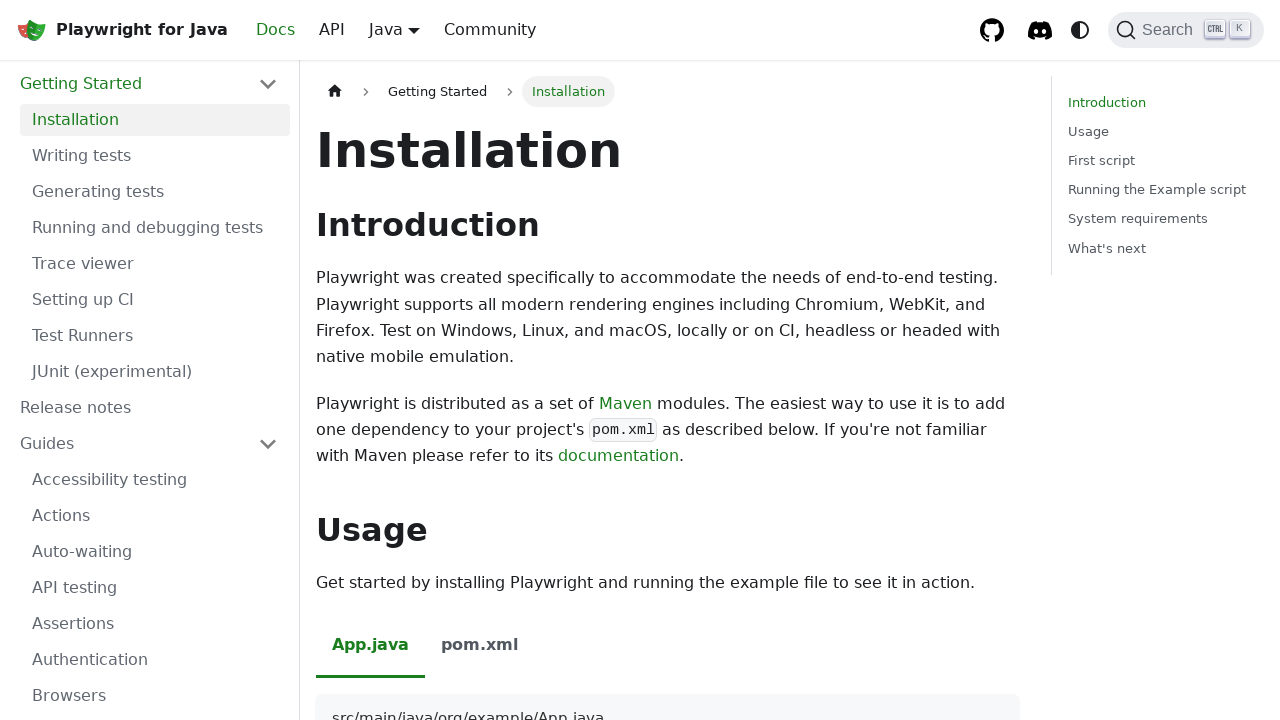